Tests drag and drop functionality on jQuery UI demo page by dragging an element into a droppable area and then clicking a sidebar link

Starting URL: https://jqueryui.com/droppable/

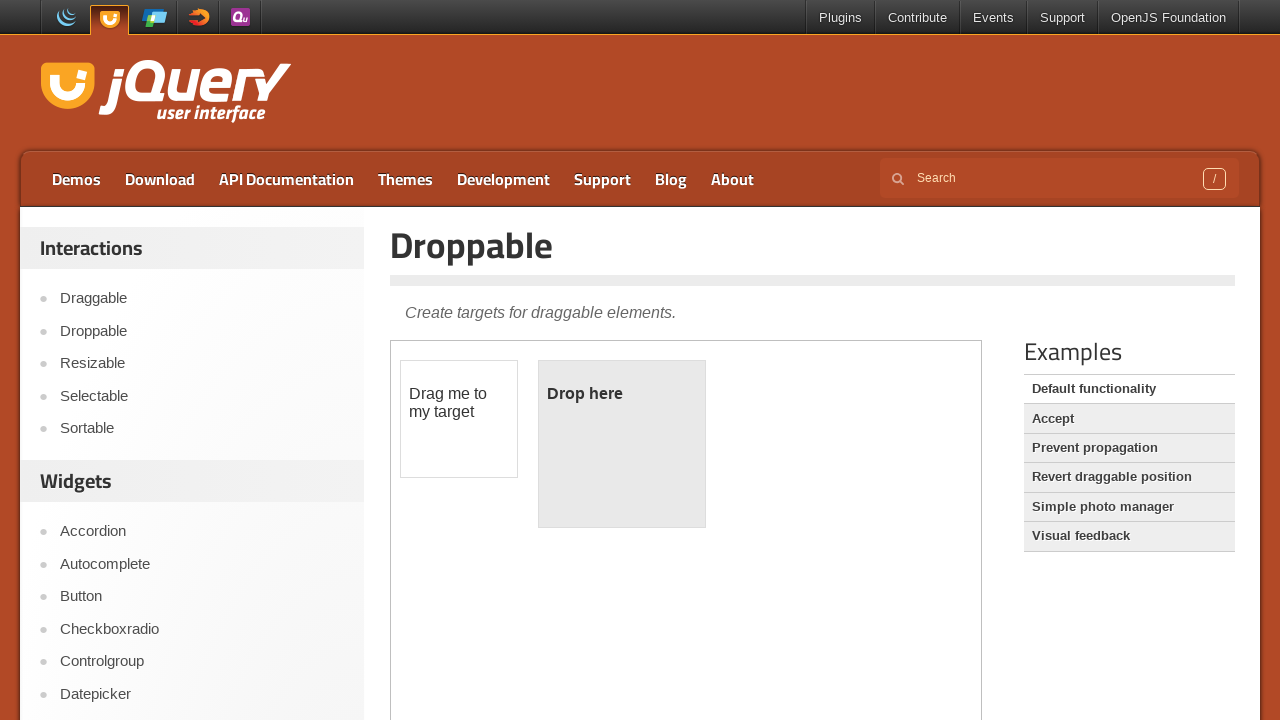

Located iframe containing drag and drop demo
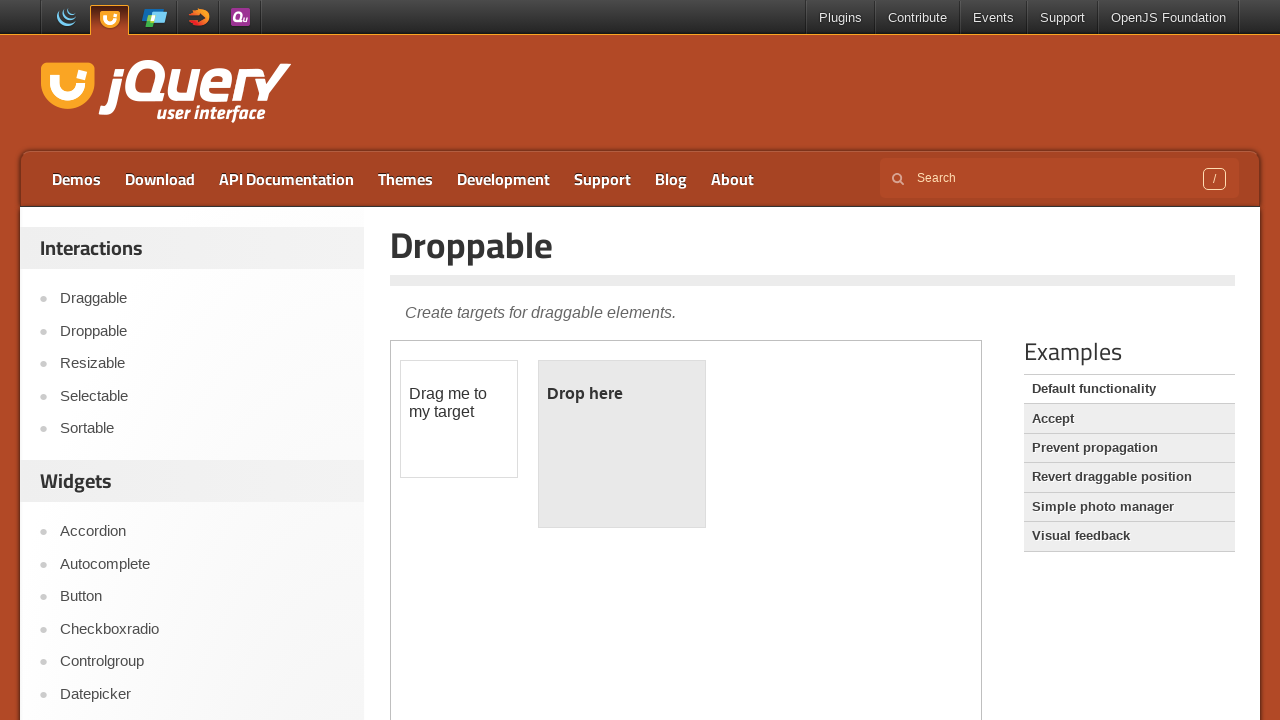

Located draggable element within iframe
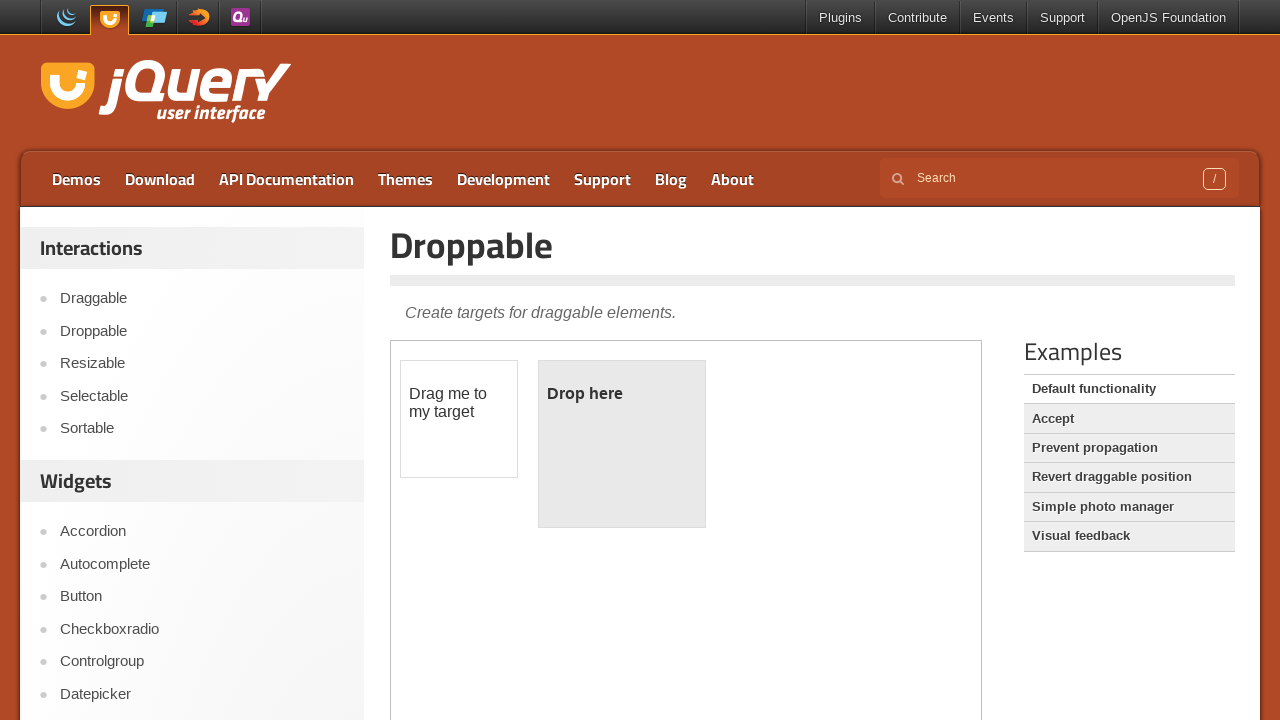

Located droppable element within iframe
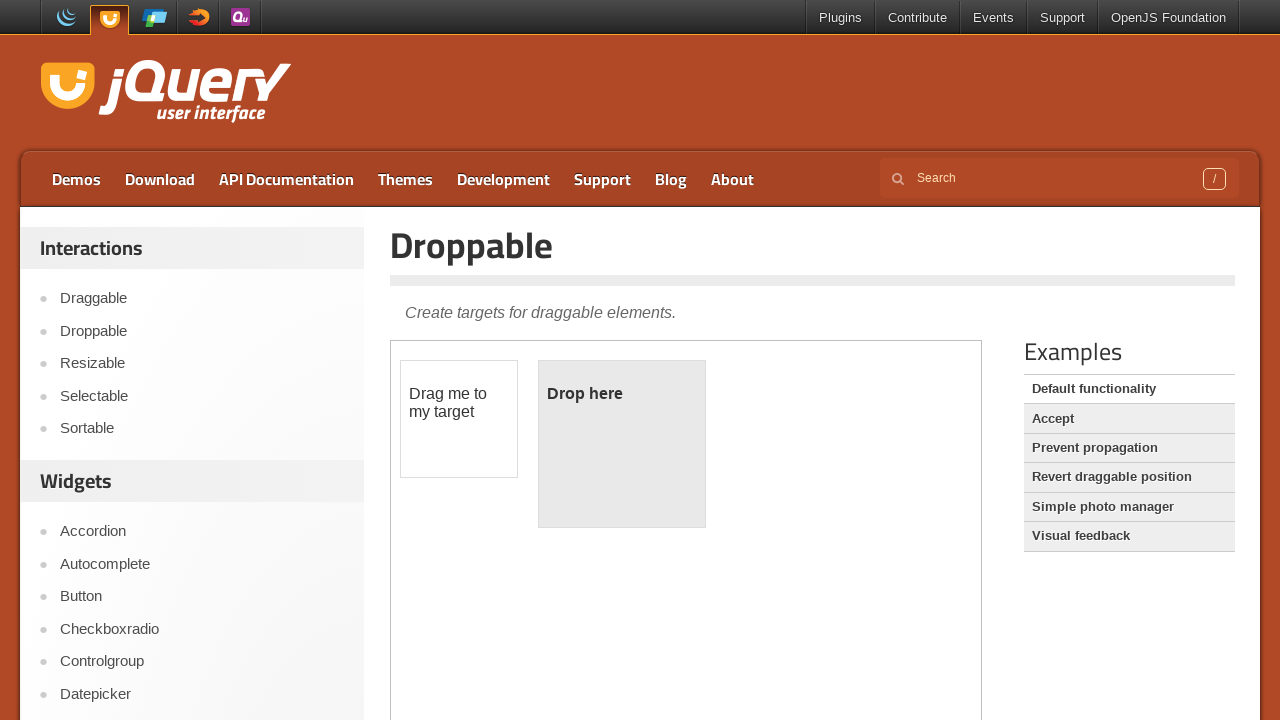

Dragged element into droppable area at (622, 444)
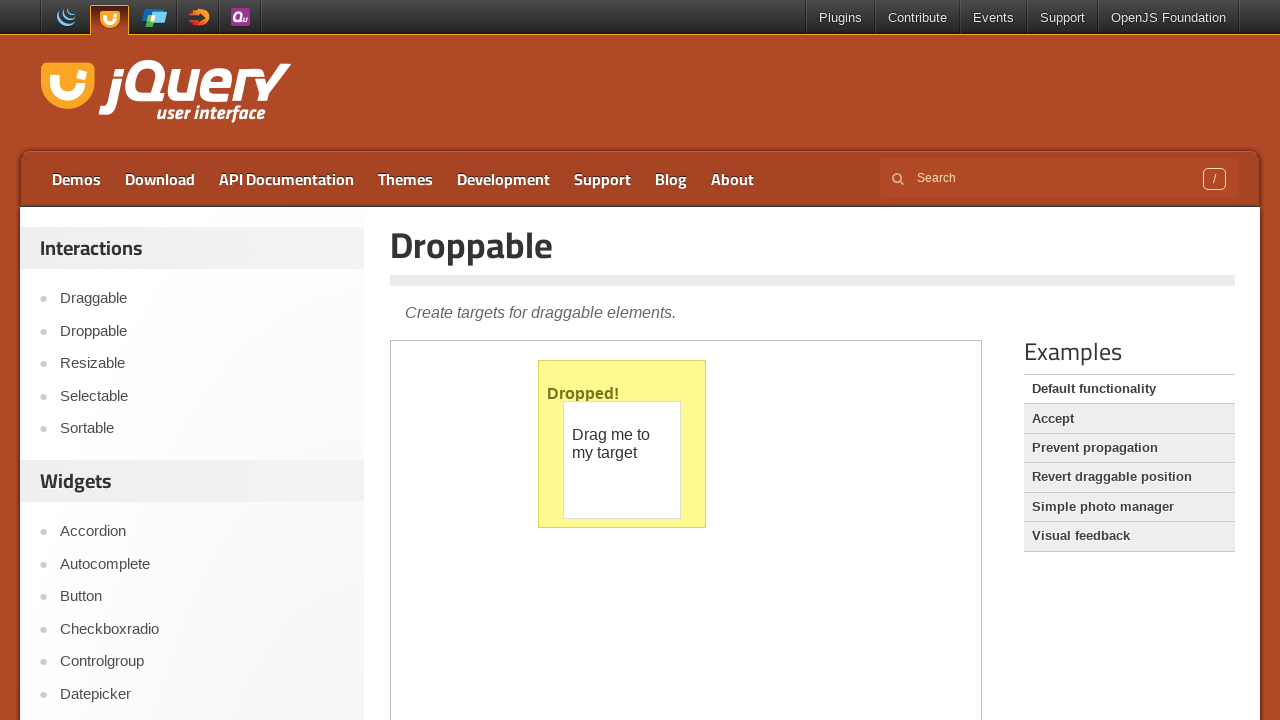

Clicked sidebar link in main frame at (202, 299) on xpath=//*[@id='sidebar']/aside[1]/ul/li[1]/a
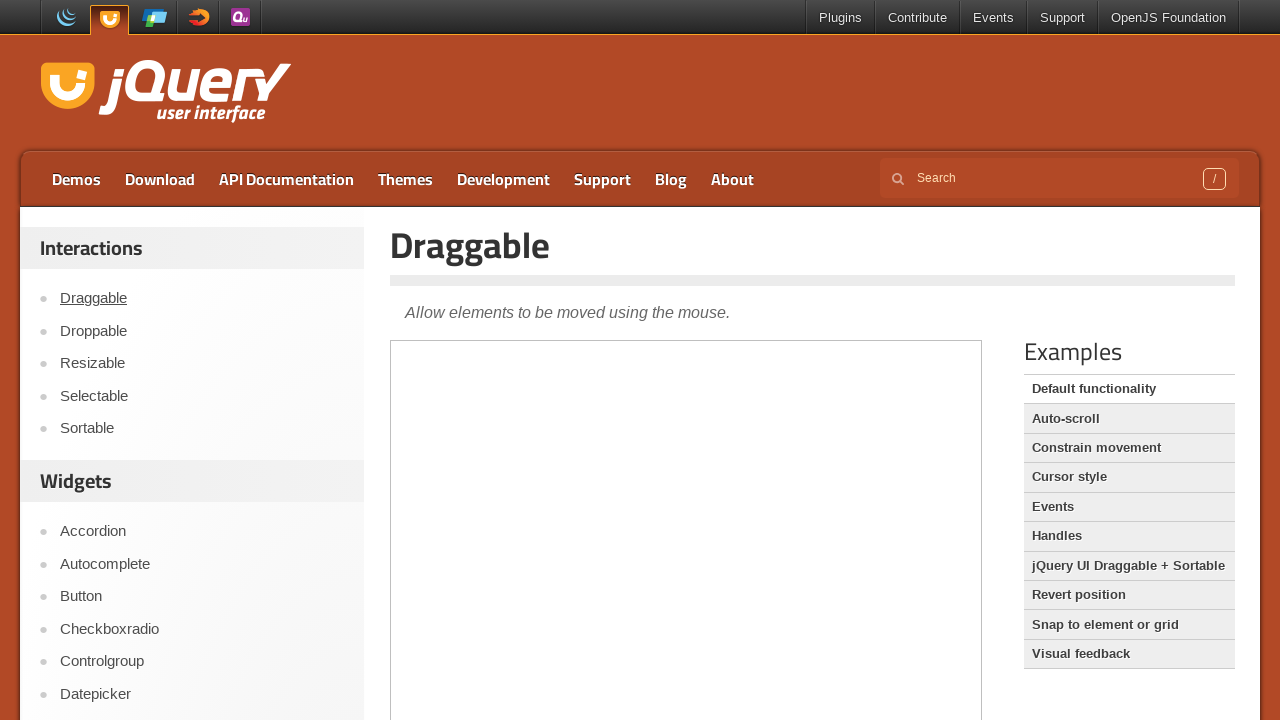

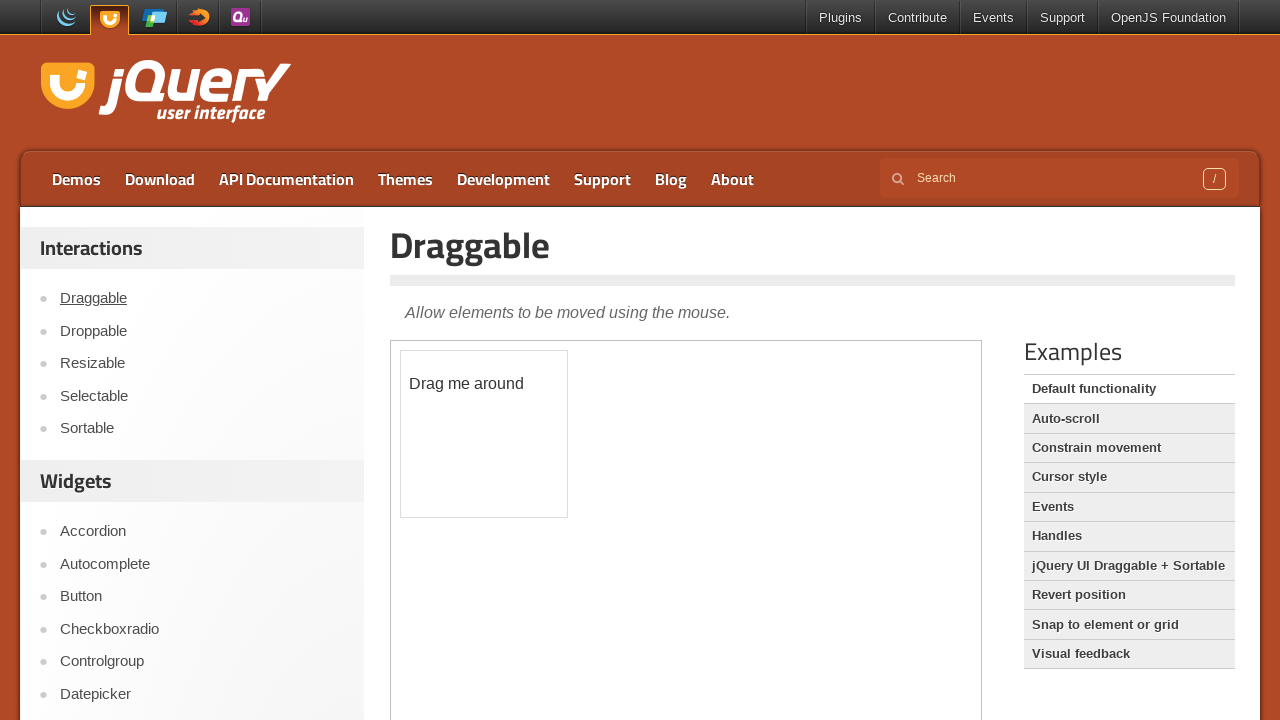